Tests feeding cats by entering 6 catnips, clicking Feed, and verifying the success message

Starting URL: https://cs1632.appspot.com/

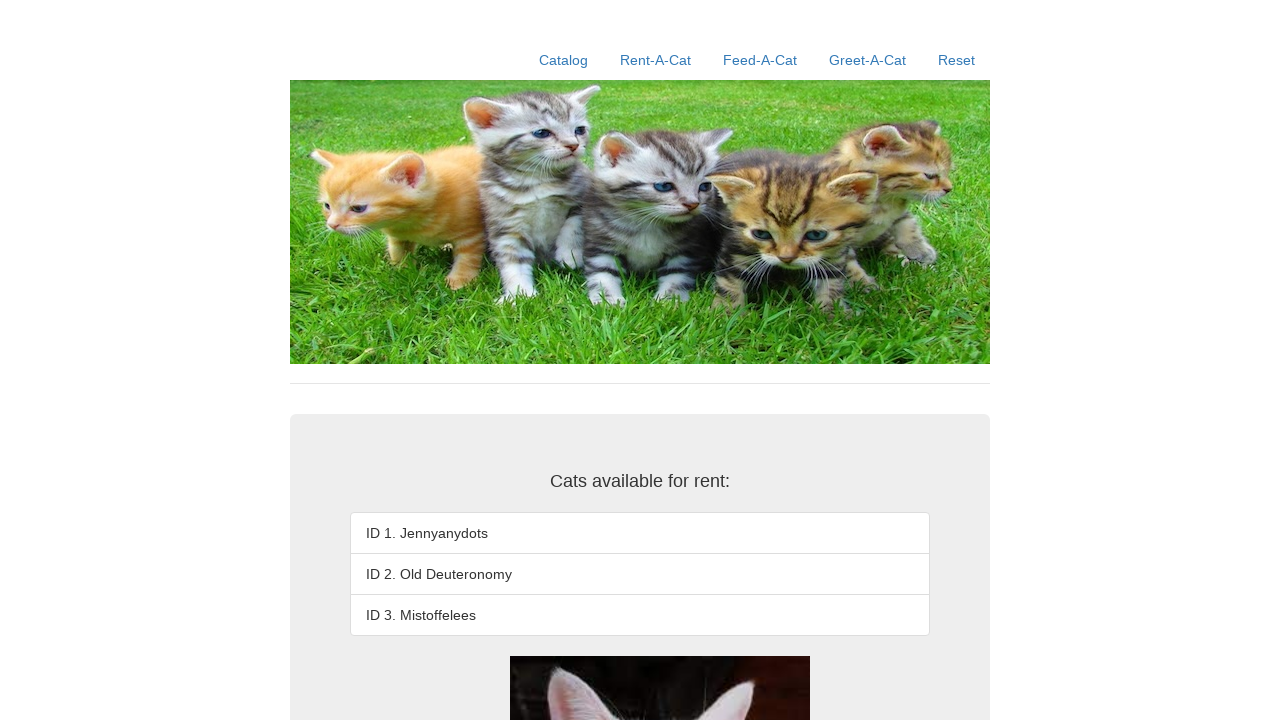

Reset state by setting cookies to false
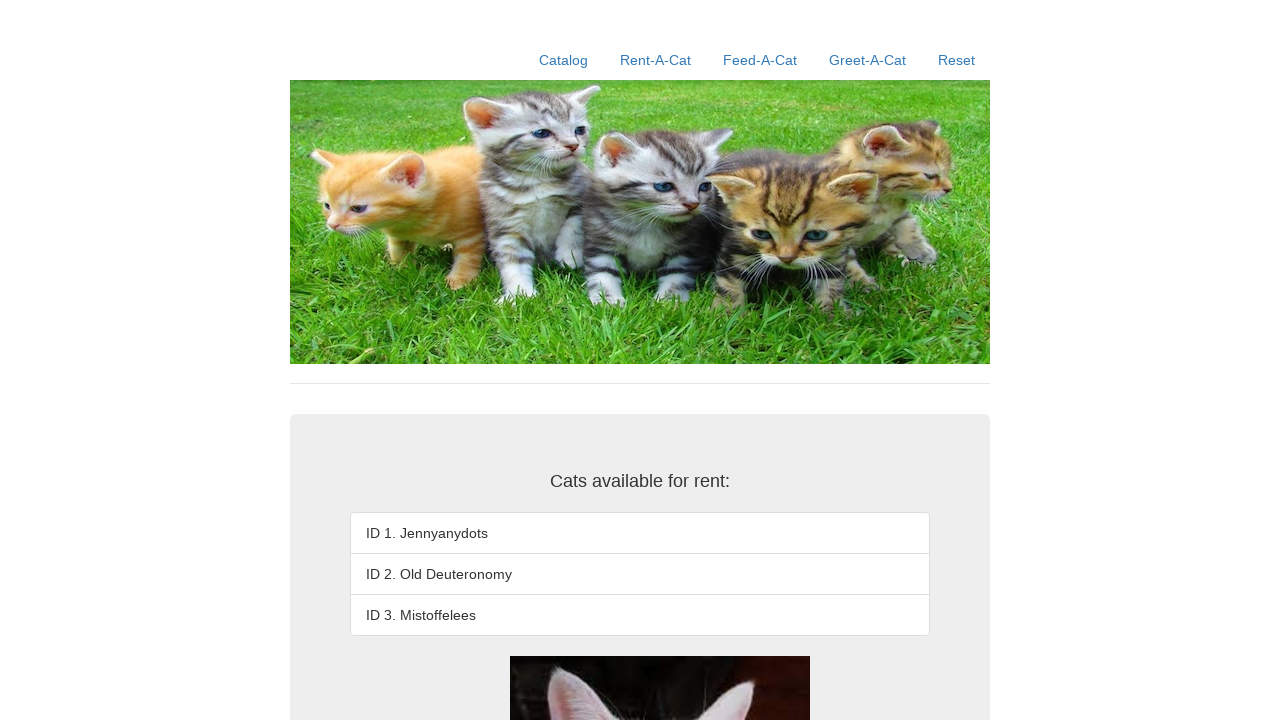

Clicked Feed-A-Cat link at (760, 60) on a:text('Feed-A-Cat')
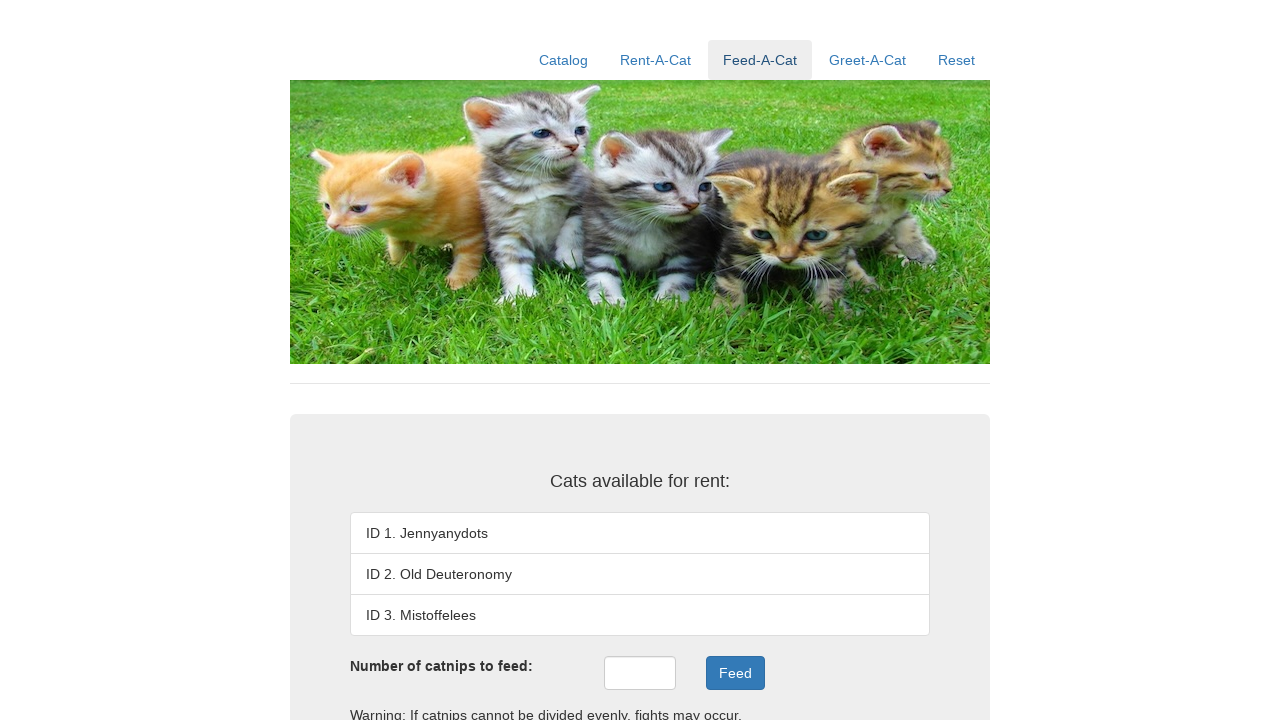

Clicked catnips input field at (640, 673) on #catnips
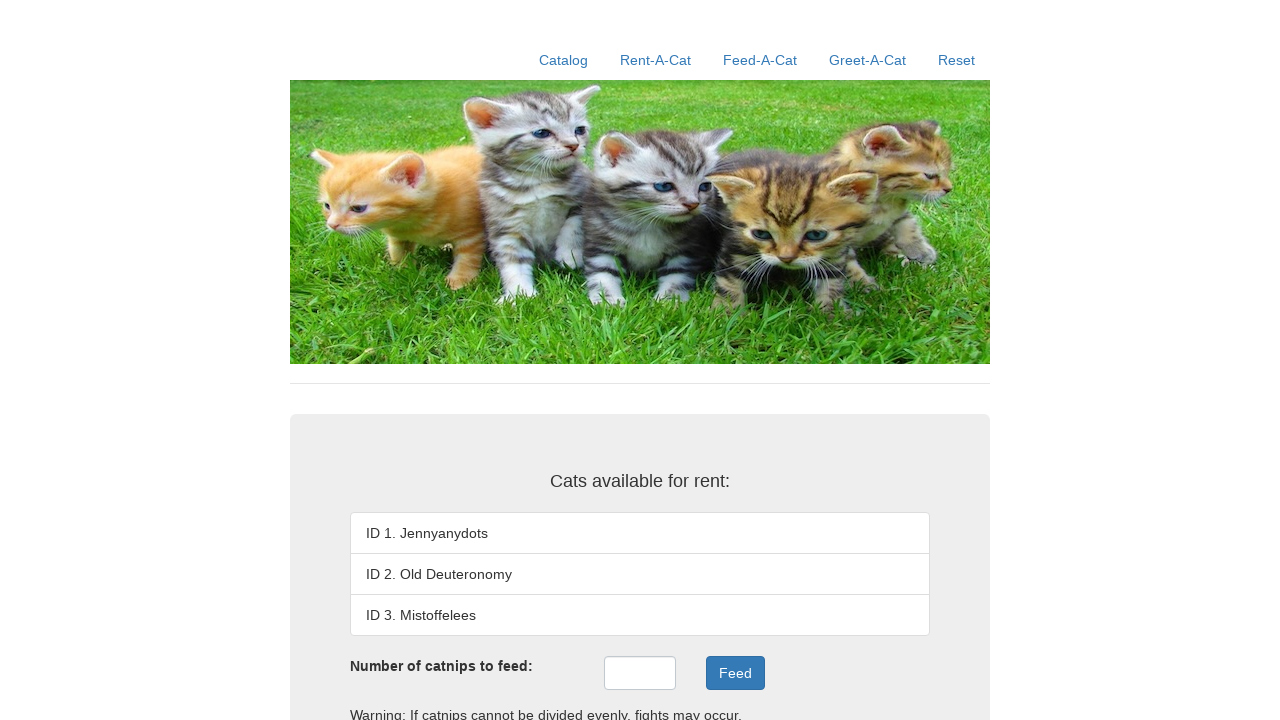

Entered 6 catnips into the input field on #catnips
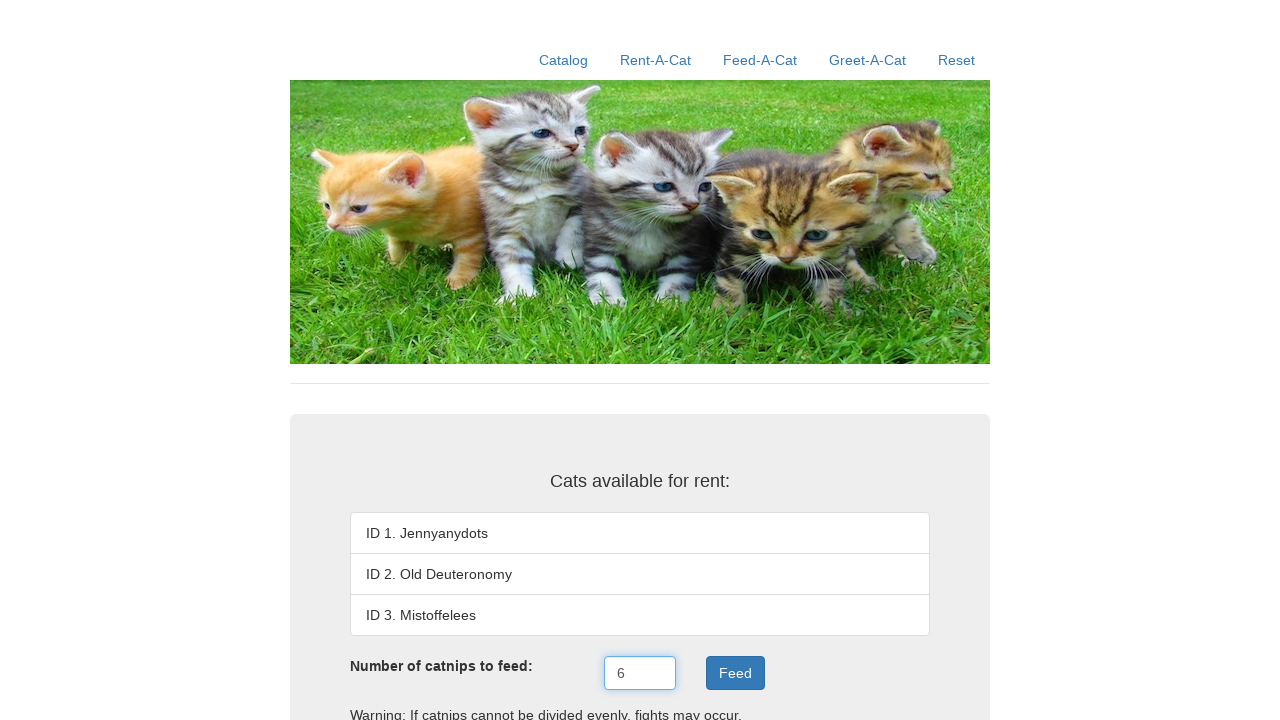

Clicked Feed button to feed the cat at (735, 673) on xpath=//button[text()='Feed']
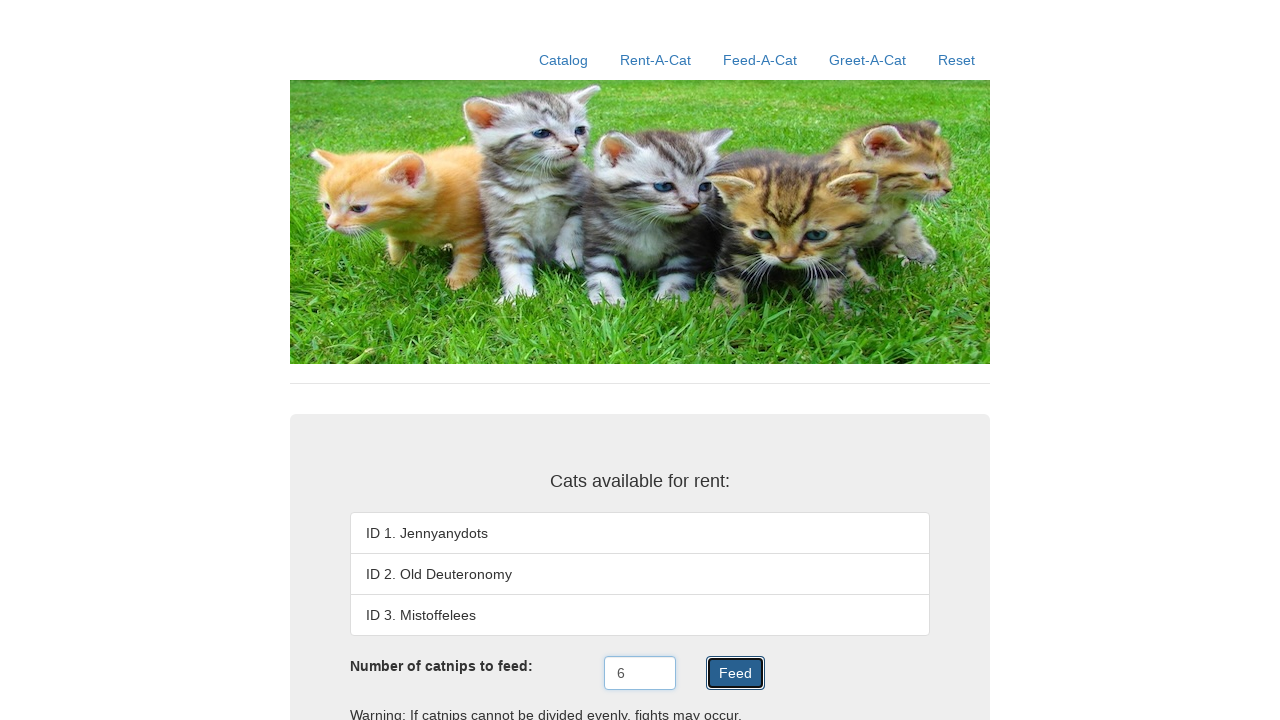

Feed result message appeared: 'Nom, nom, nom.'
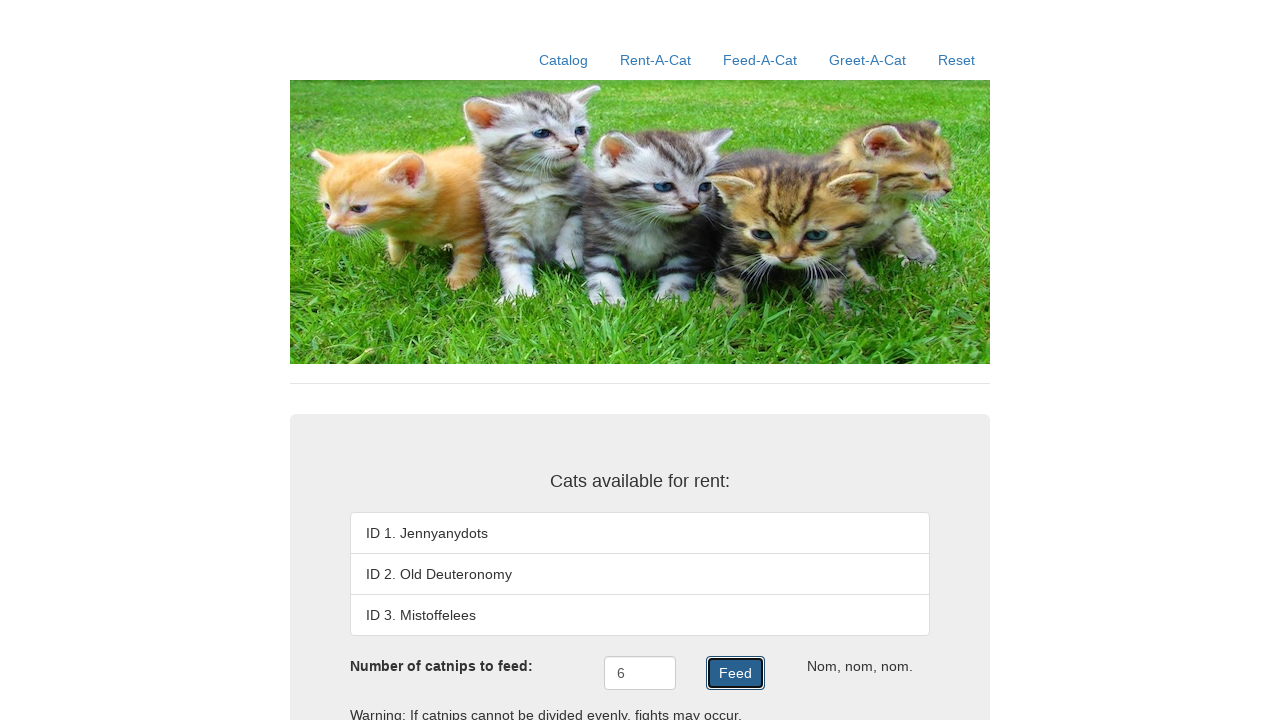

Verified success message 'Nom, nom, nom.' is displayed
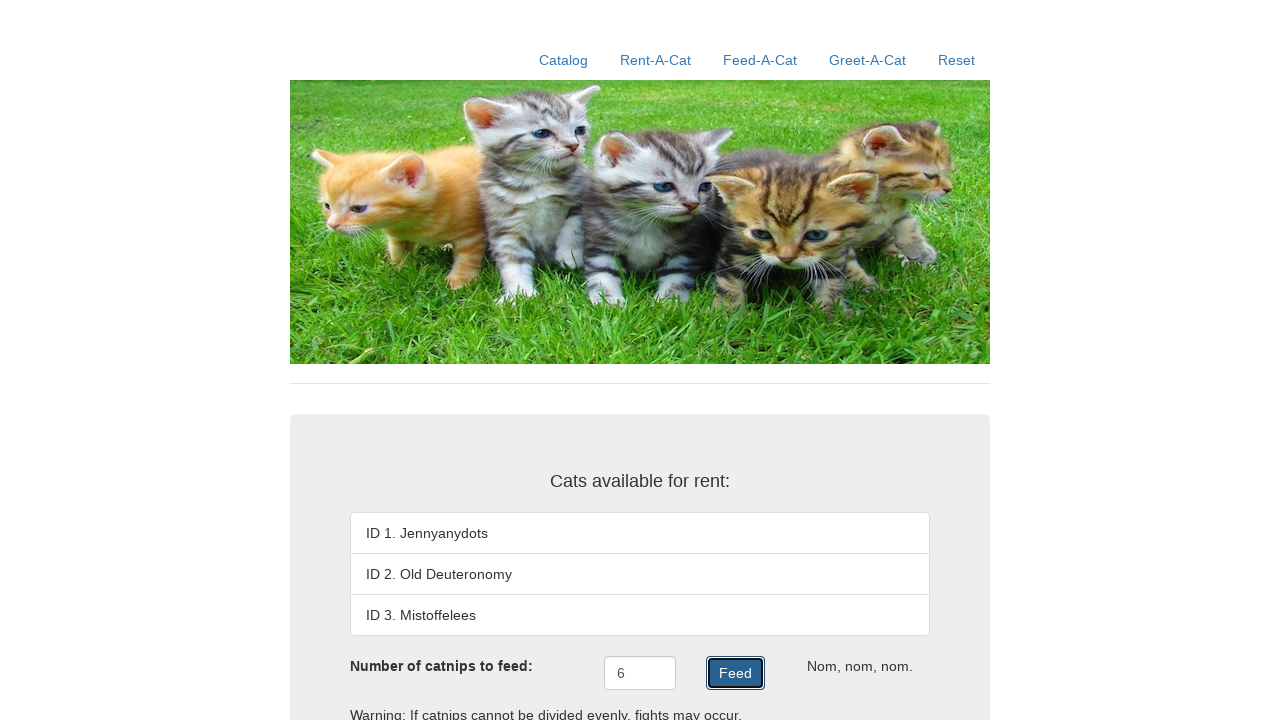

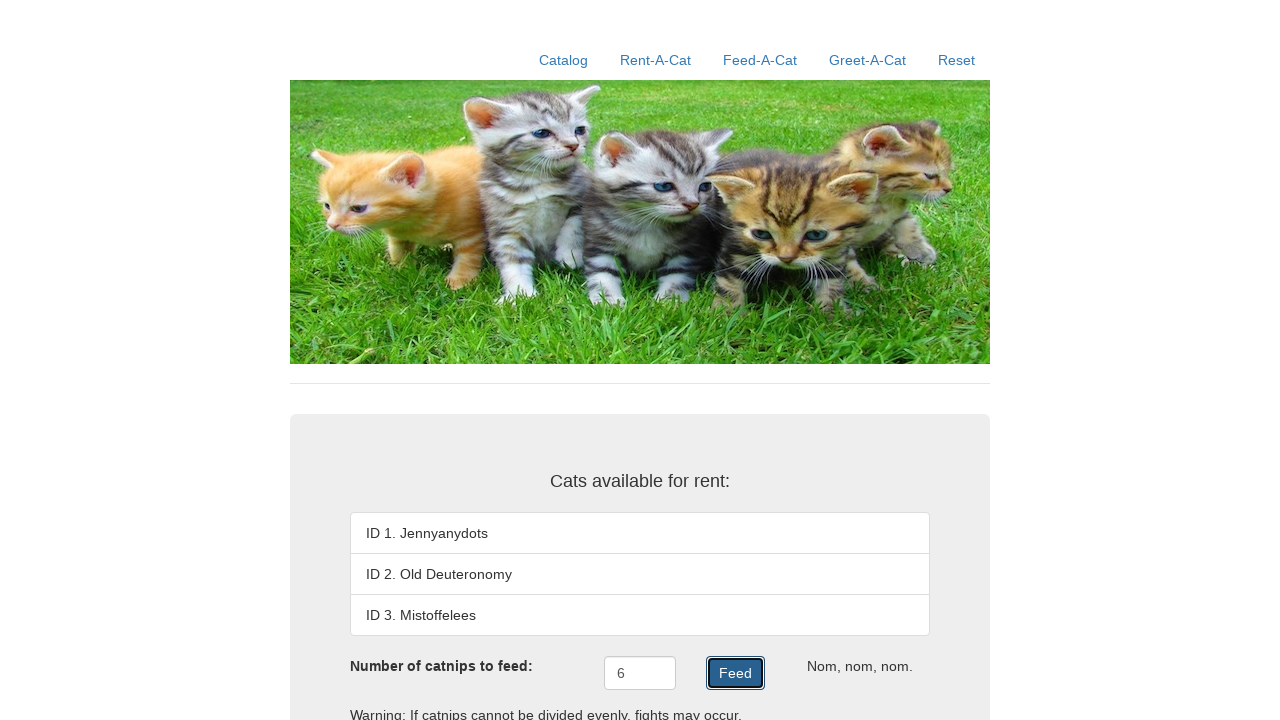